Tests page scrolling functionality by scrolling vertically and horizontally on a webpage

Starting URL: https://rahulshettyacademy.com/seleniumPractise/#/

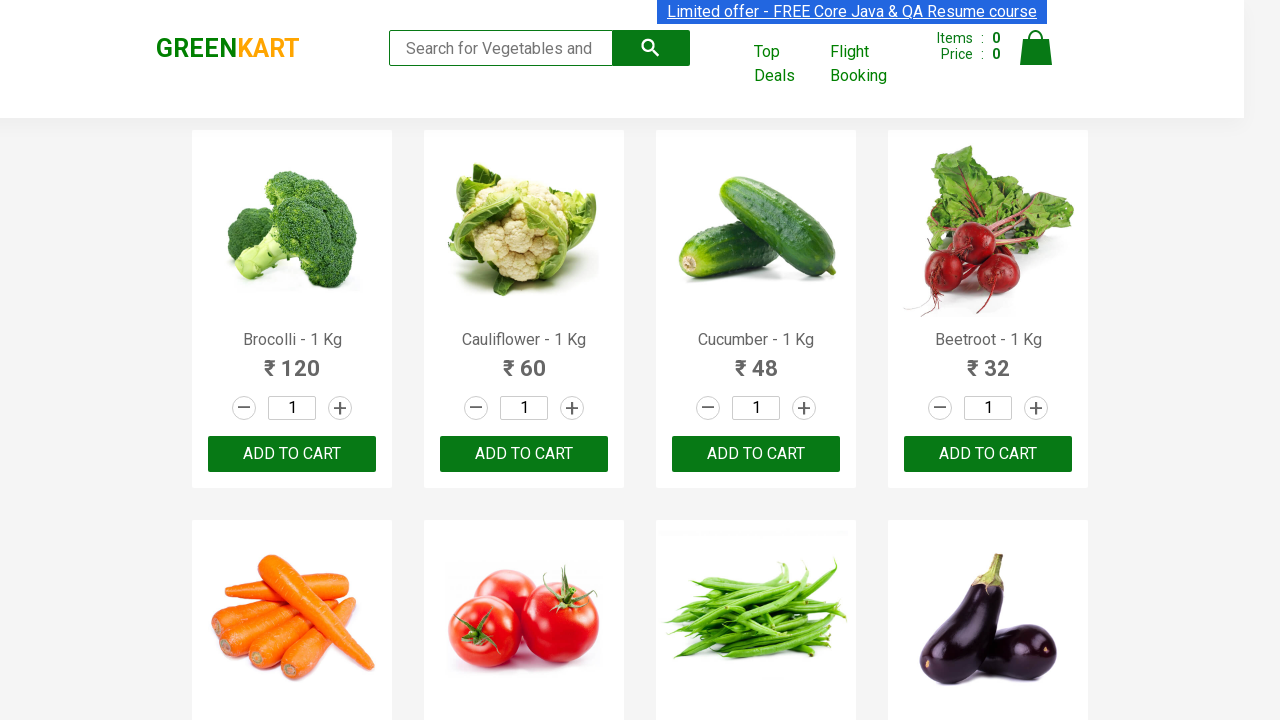

Scrolled vertically down by 500 pixels
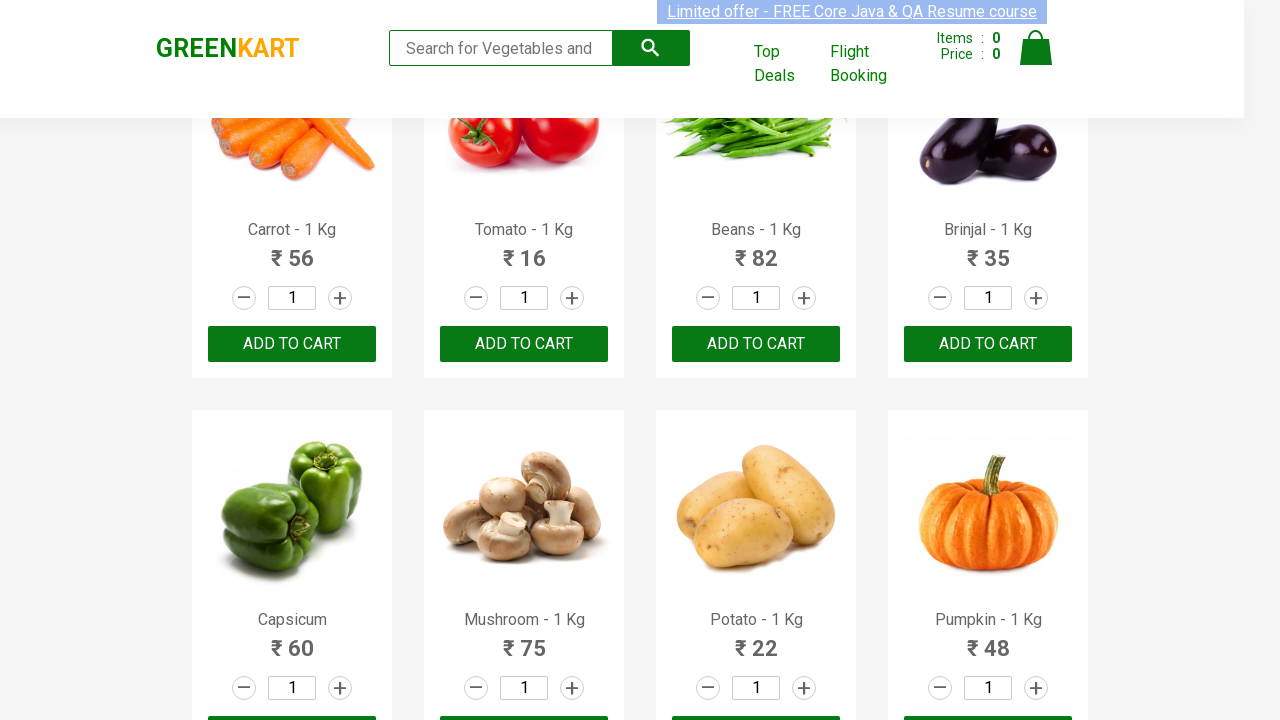

Waited 3 seconds for vertical scroll to complete
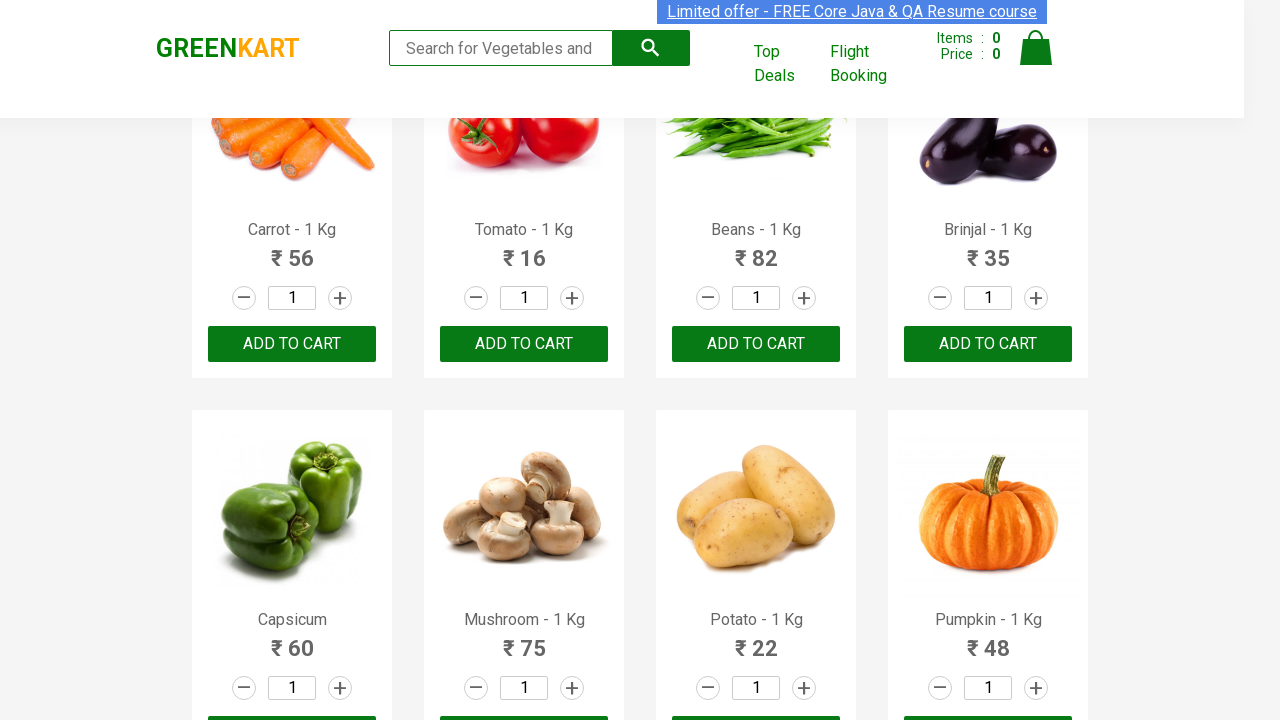

Scrolled horizontally by 500 pixels and vertically by 1000 pixels
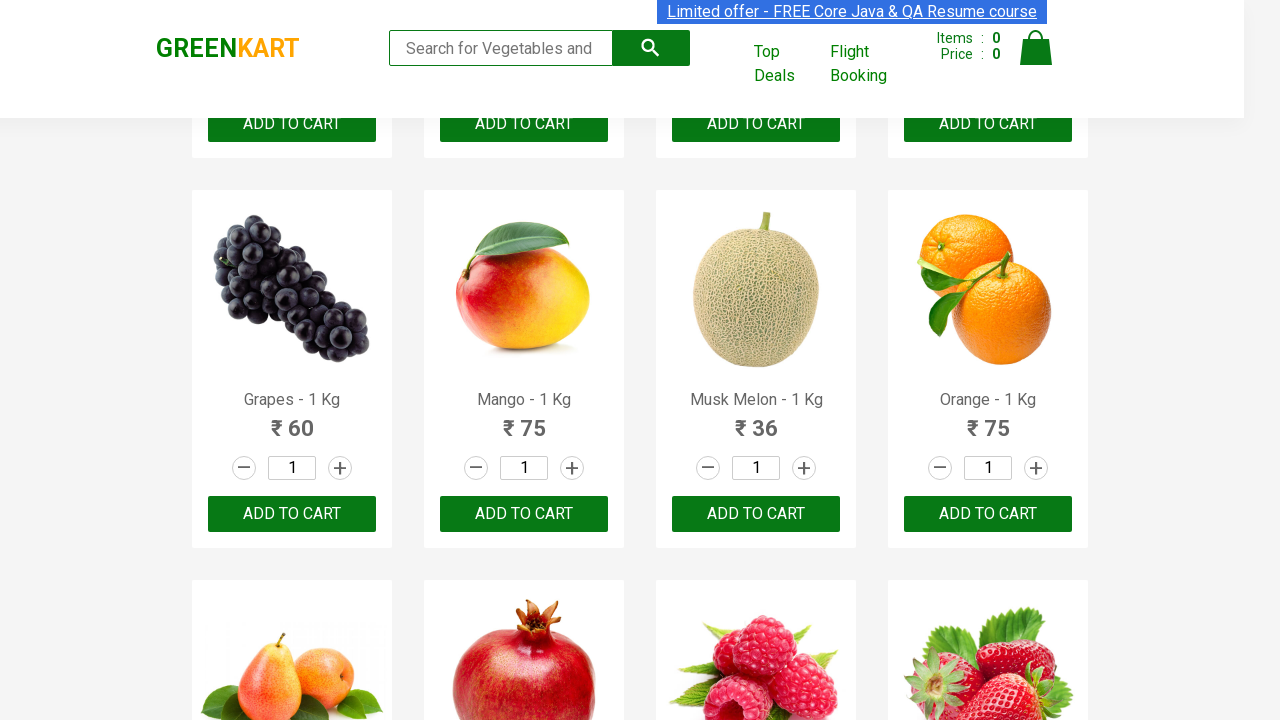

Waited 3 seconds for combined scroll to complete
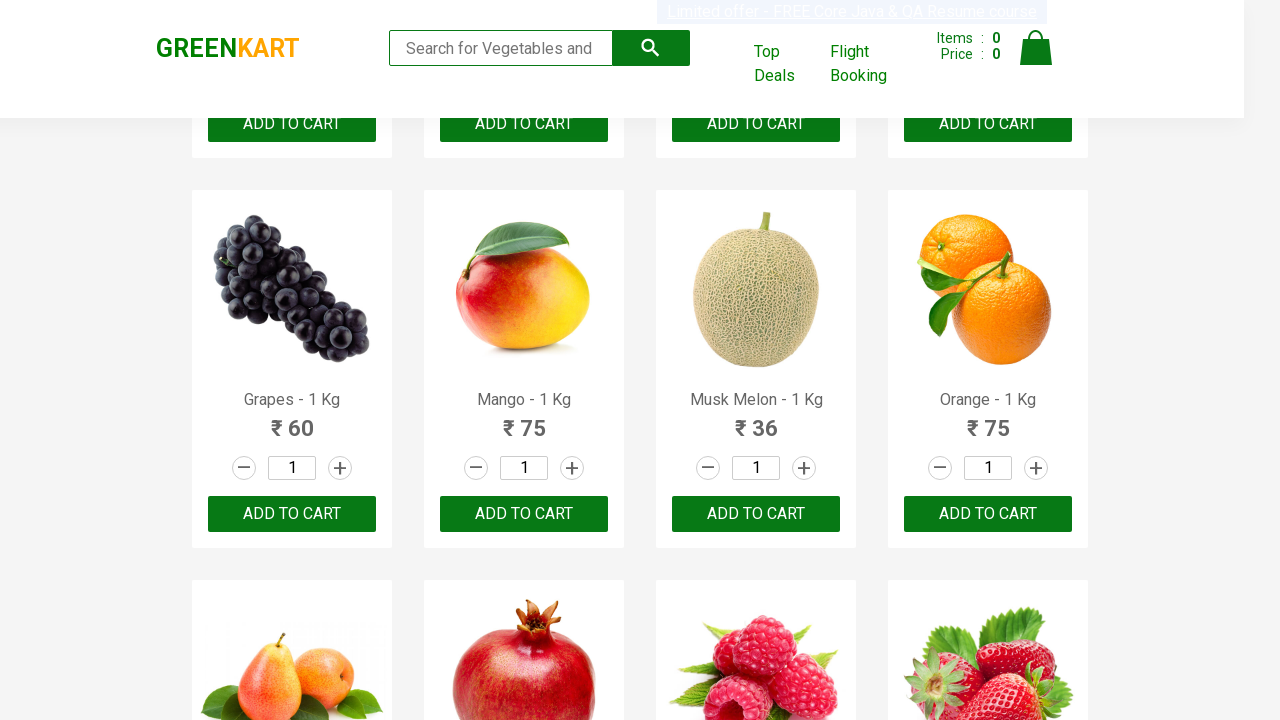

Took final screenshot of page after all scrolling
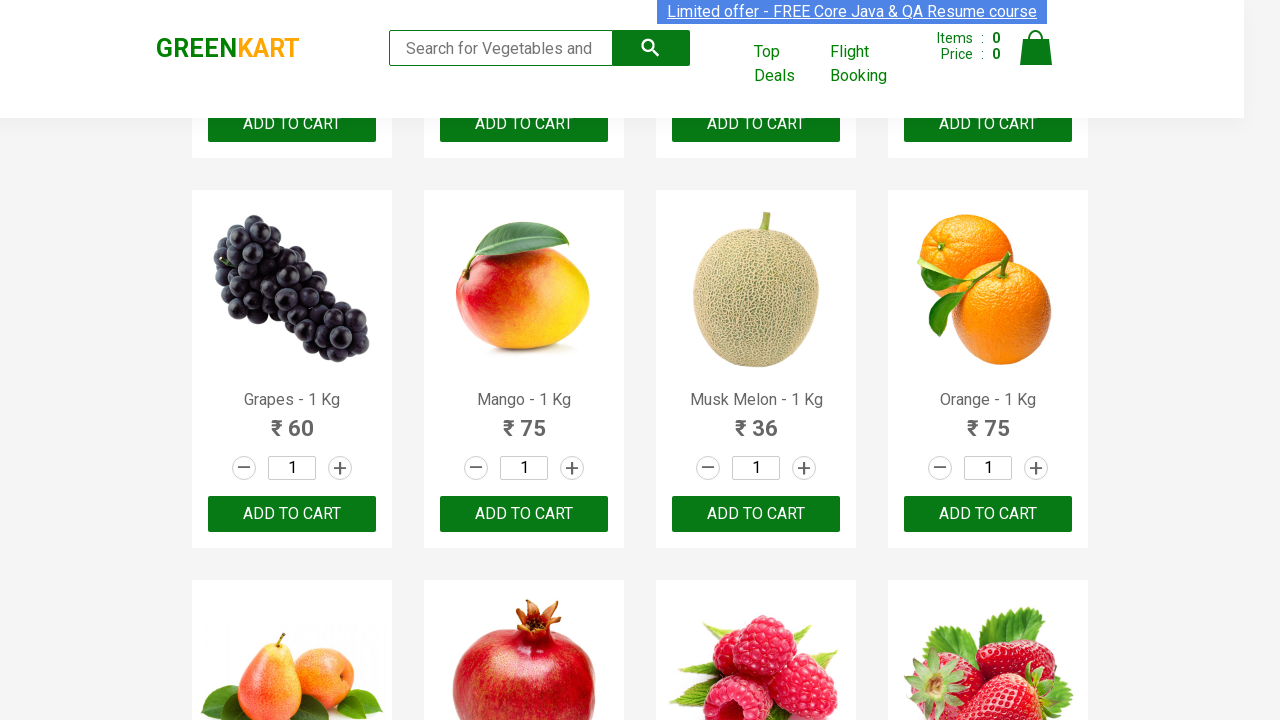

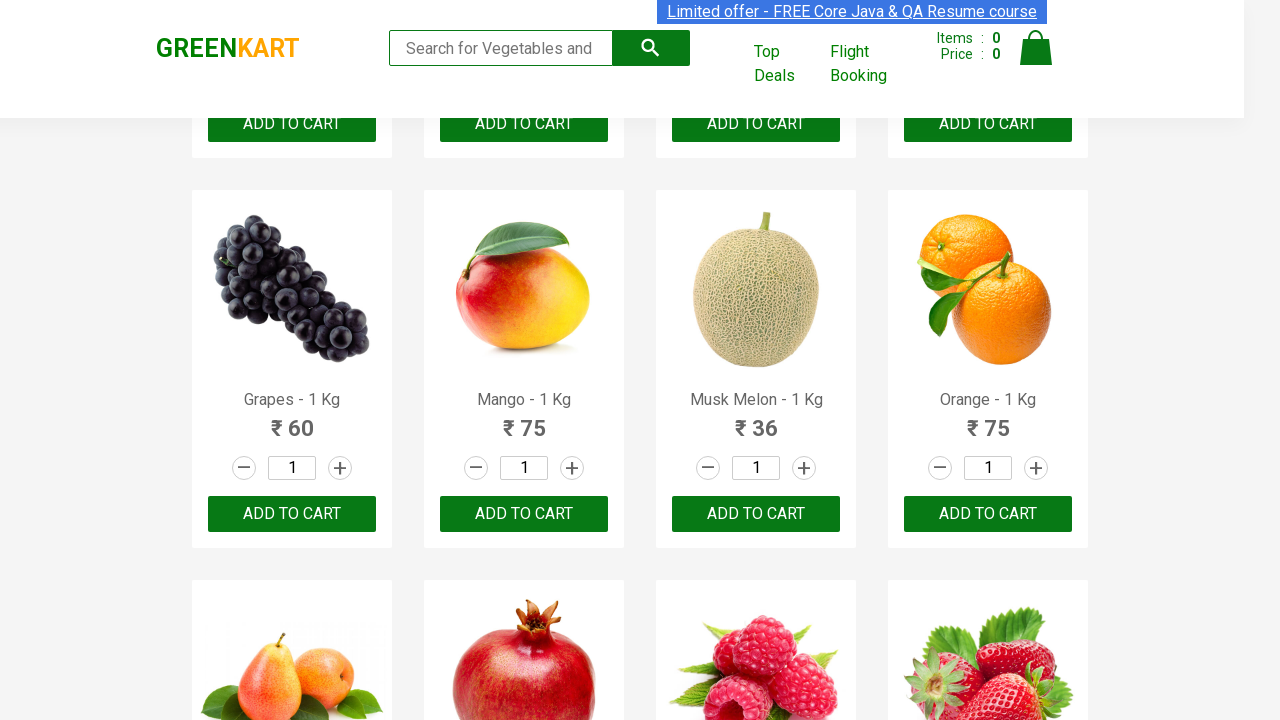